Tests that new todo items are appended to the bottom of the list and the counter displays correctly

Starting URL: https://demo.playwright.dev/todomvc

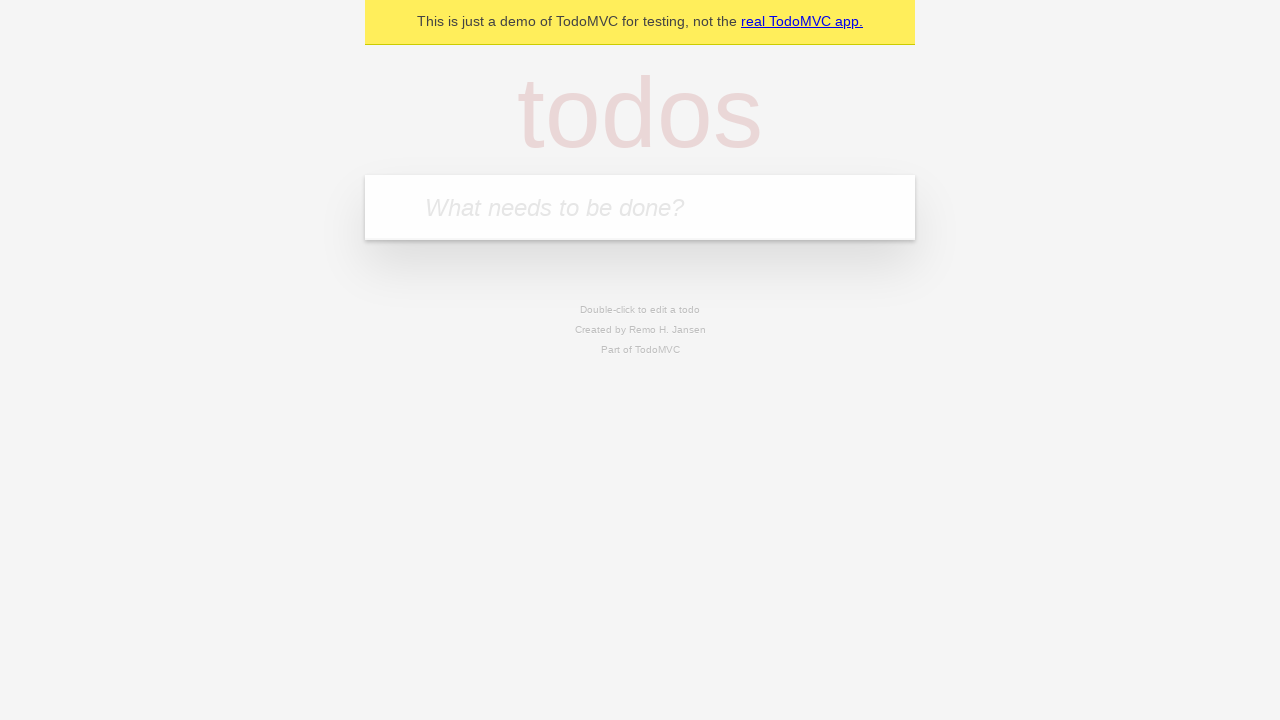

Located the 'What needs to be done?' input field
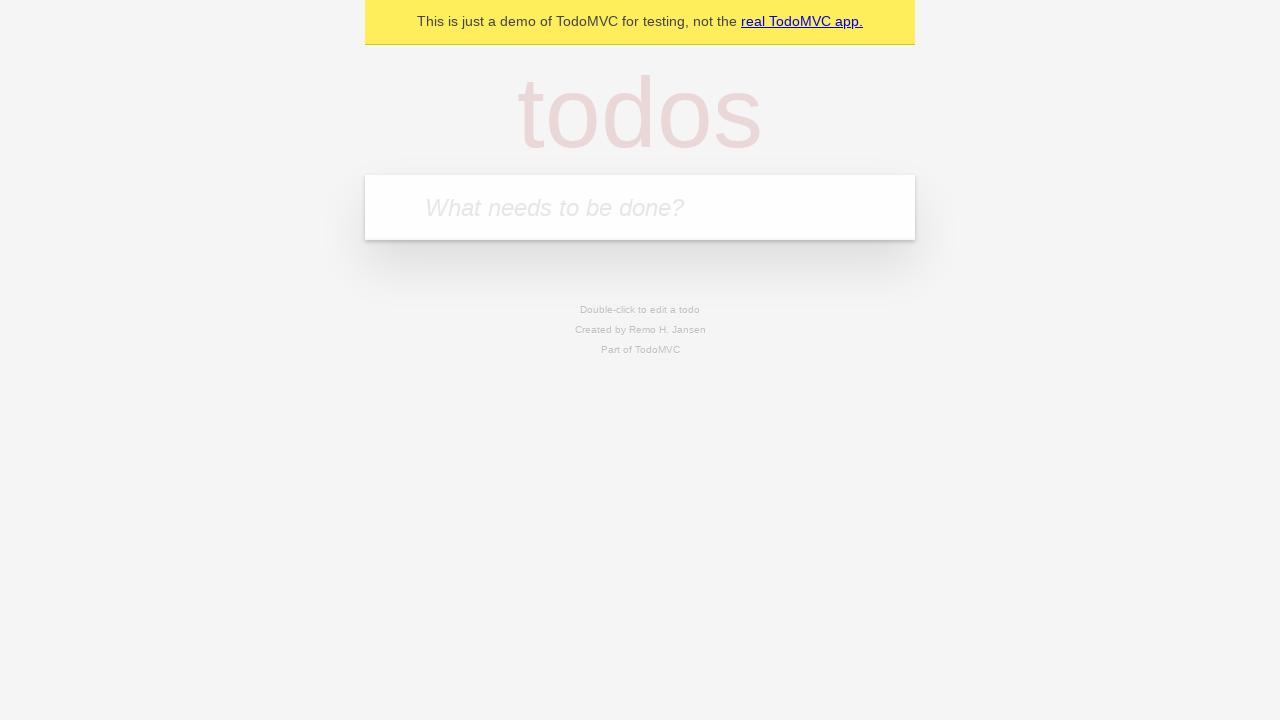

Filled input field with 'buy some cheese' on internal:attr=[placeholder="What needs to be done?"i]
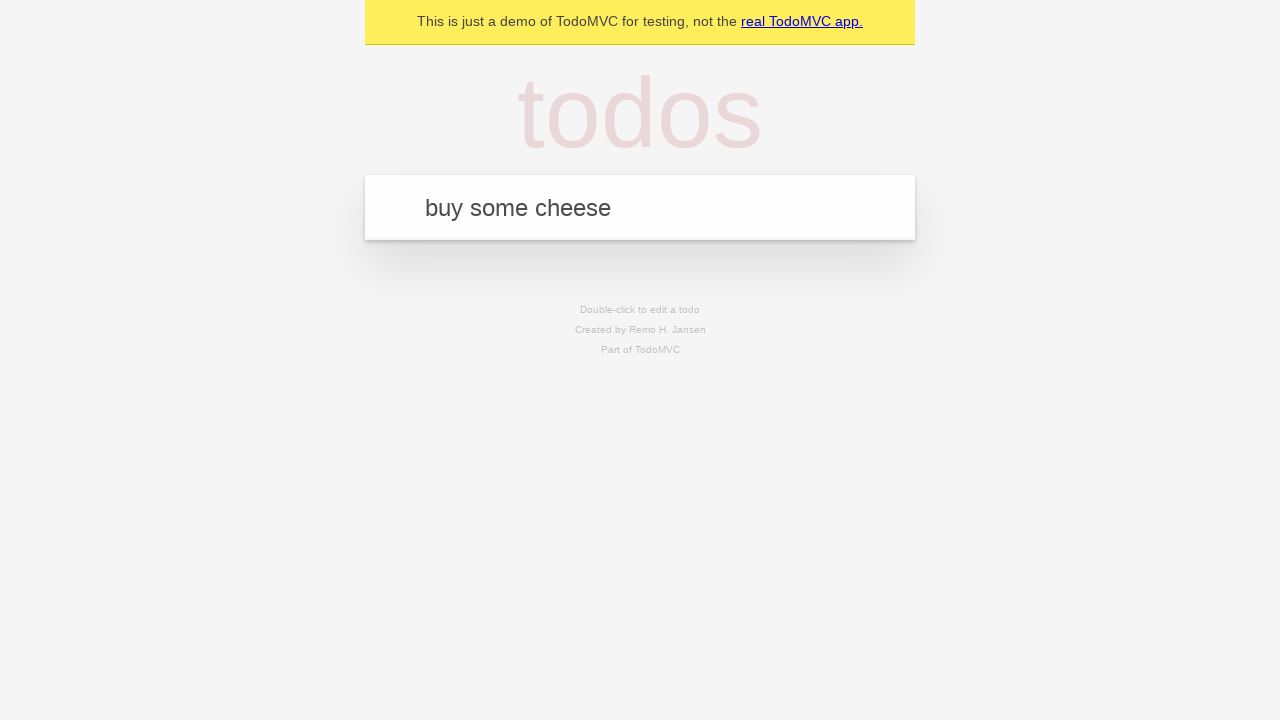

Pressed Enter to add 'buy some cheese' to the todo list on internal:attr=[placeholder="What needs to be done?"i]
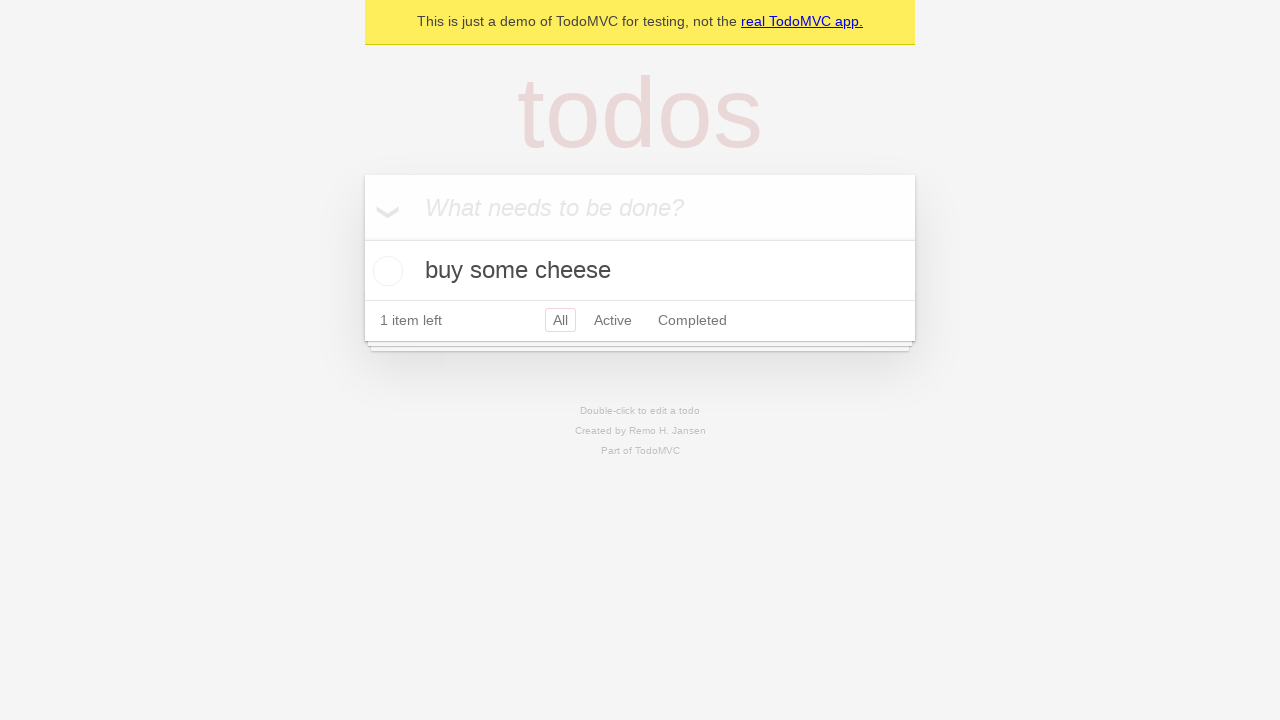

Filled input field with 'feed the cat' on internal:attr=[placeholder="What needs to be done?"i]
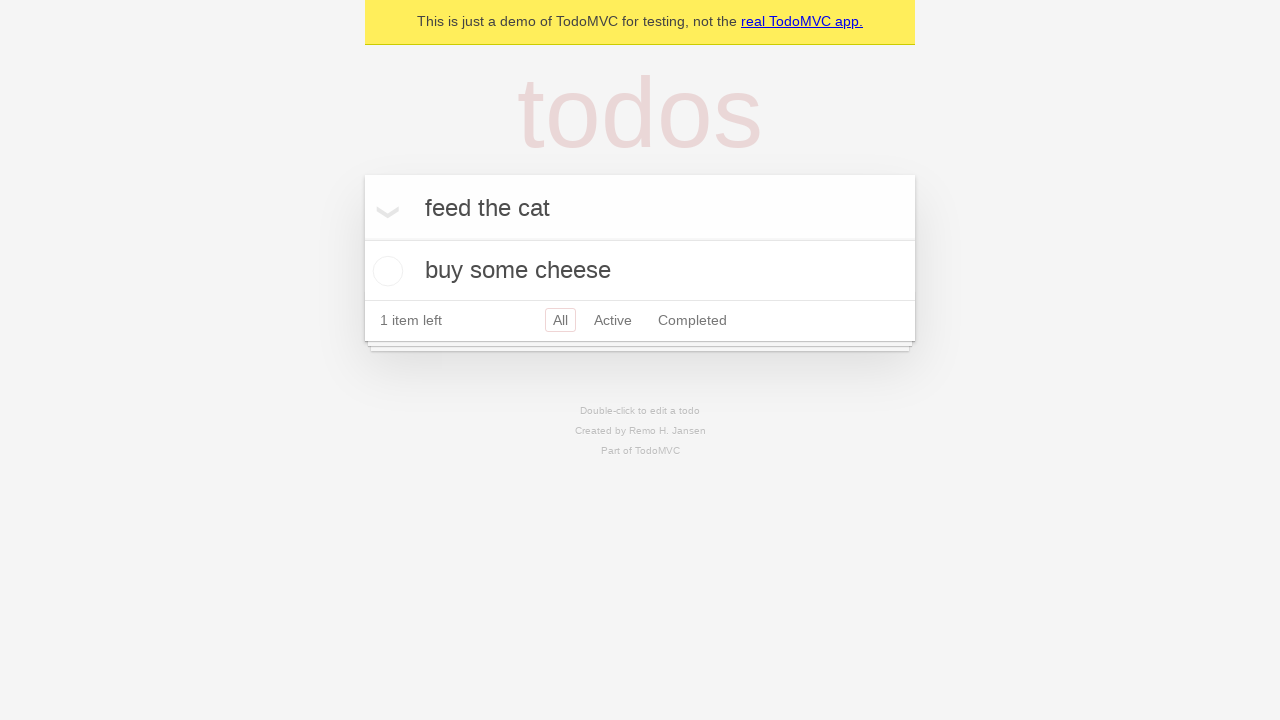

Pressed Enter to add 'feed the cat' to the todo list on internal:attr=[placeholder="What needs to be done?"i]
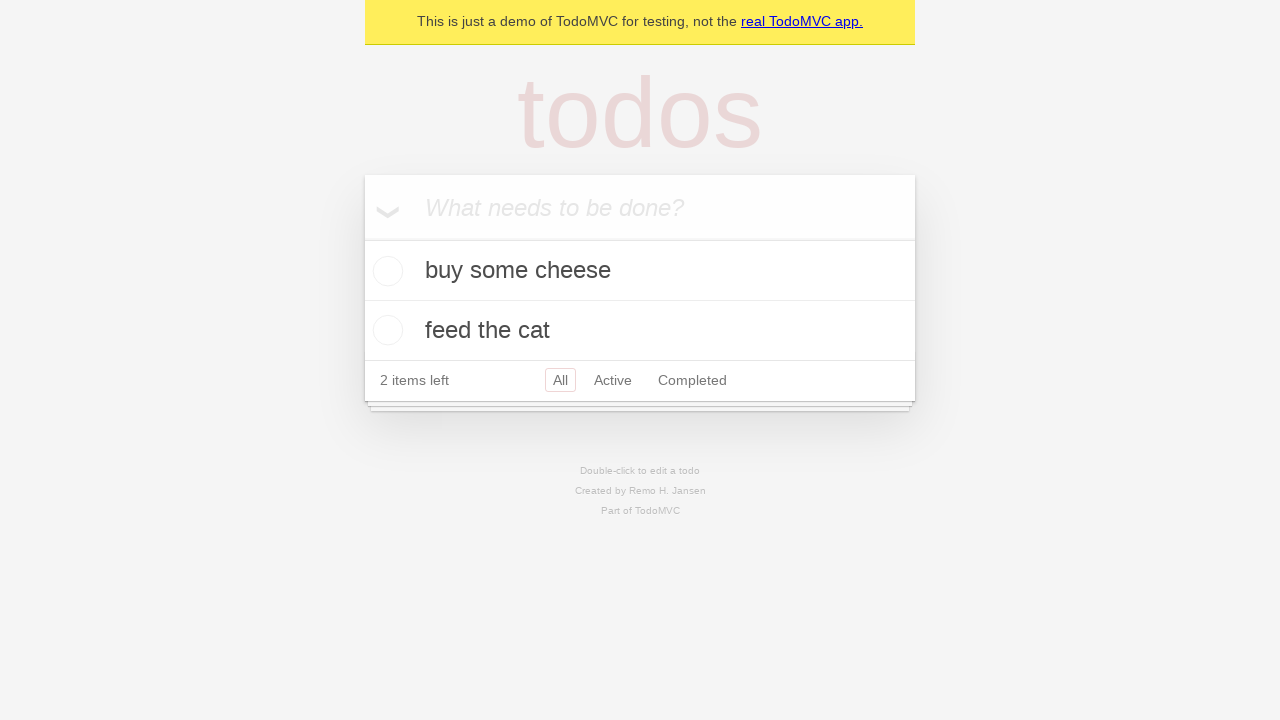

Filled input field with 'book a doctors appointment' on internal:attr=[placeholder="What needs to be done?"i]
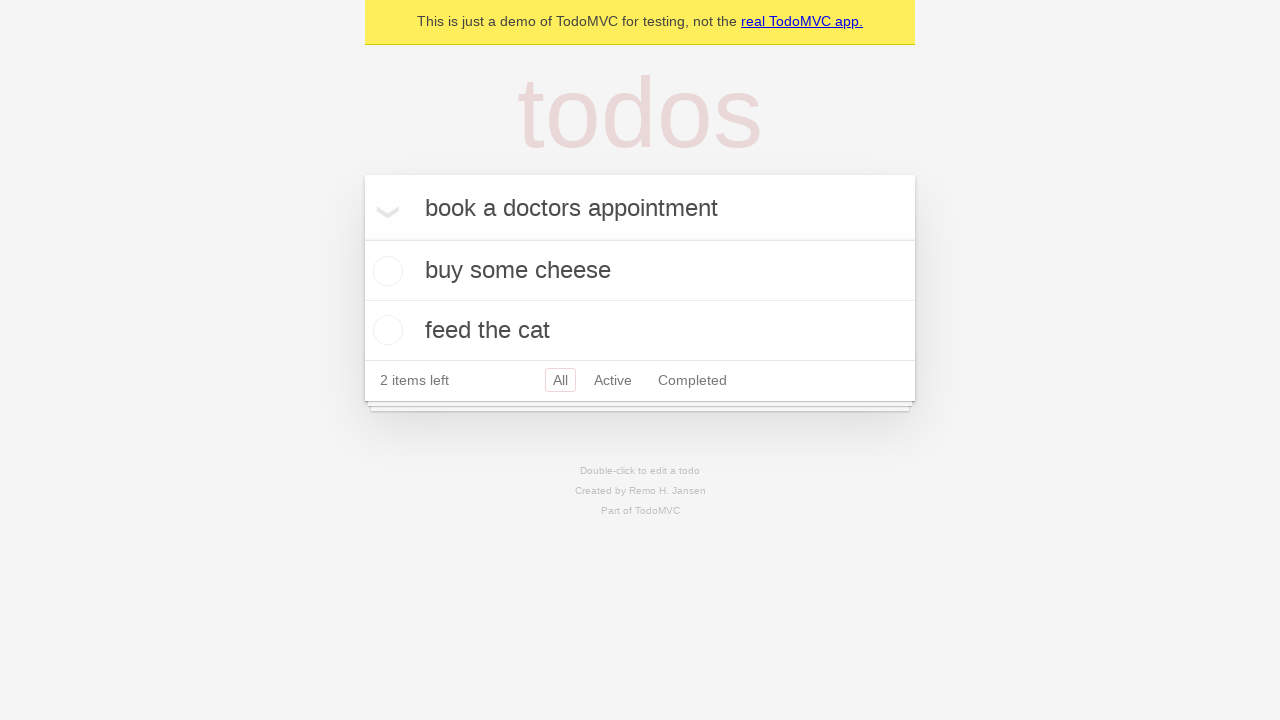

Pressed Enter to add 'book a doctors appointment' to the todo list on internal:attr=[placeholder="What needs to be done?"i]
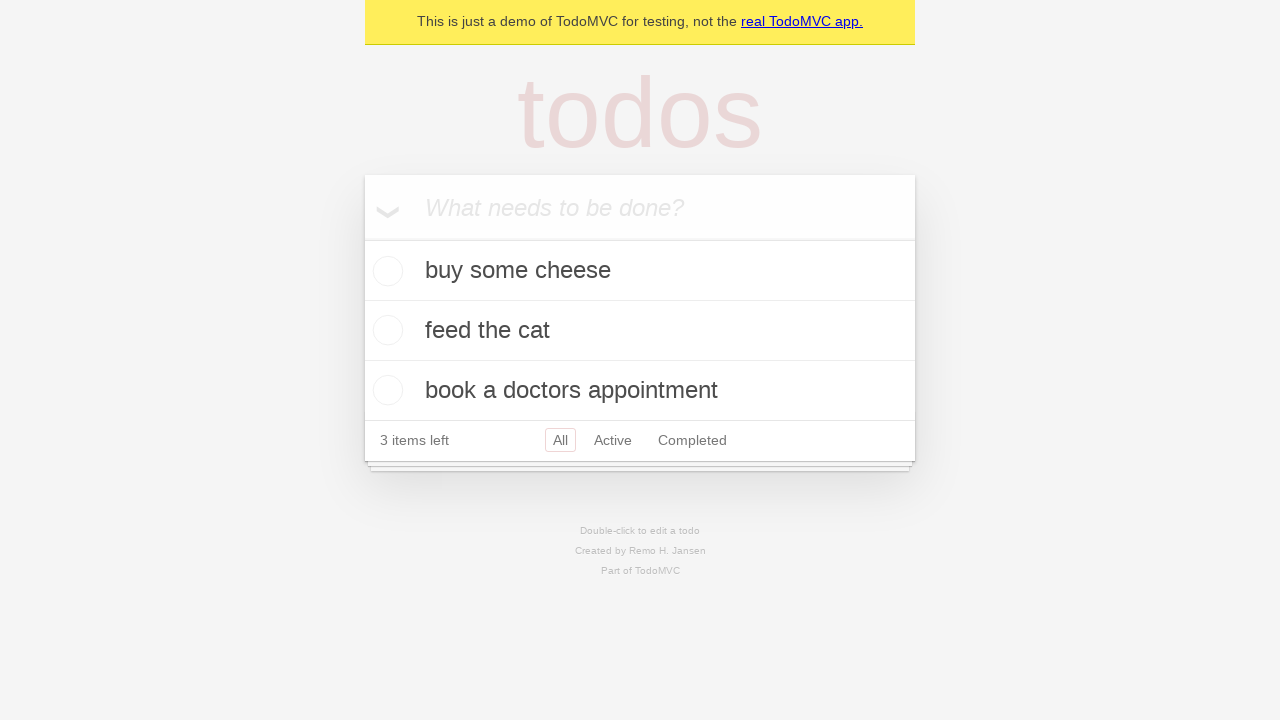

Todo counter element loaded, confirming all items were added to the list
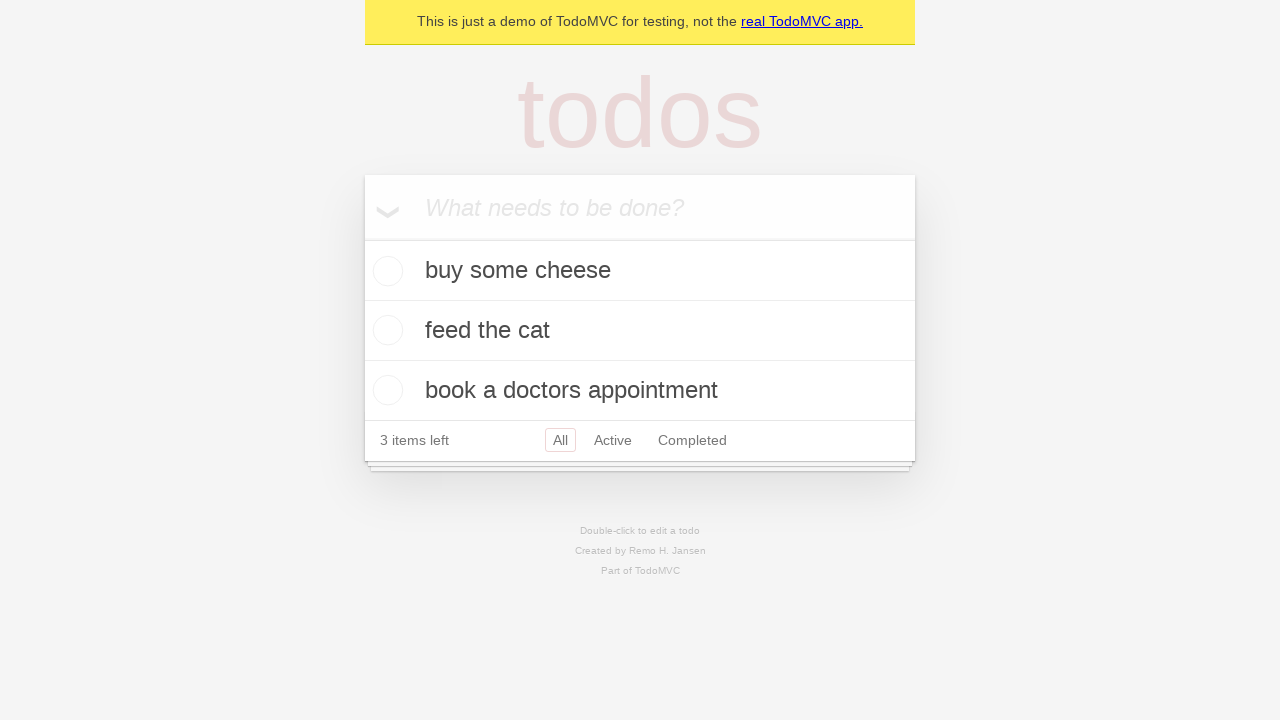

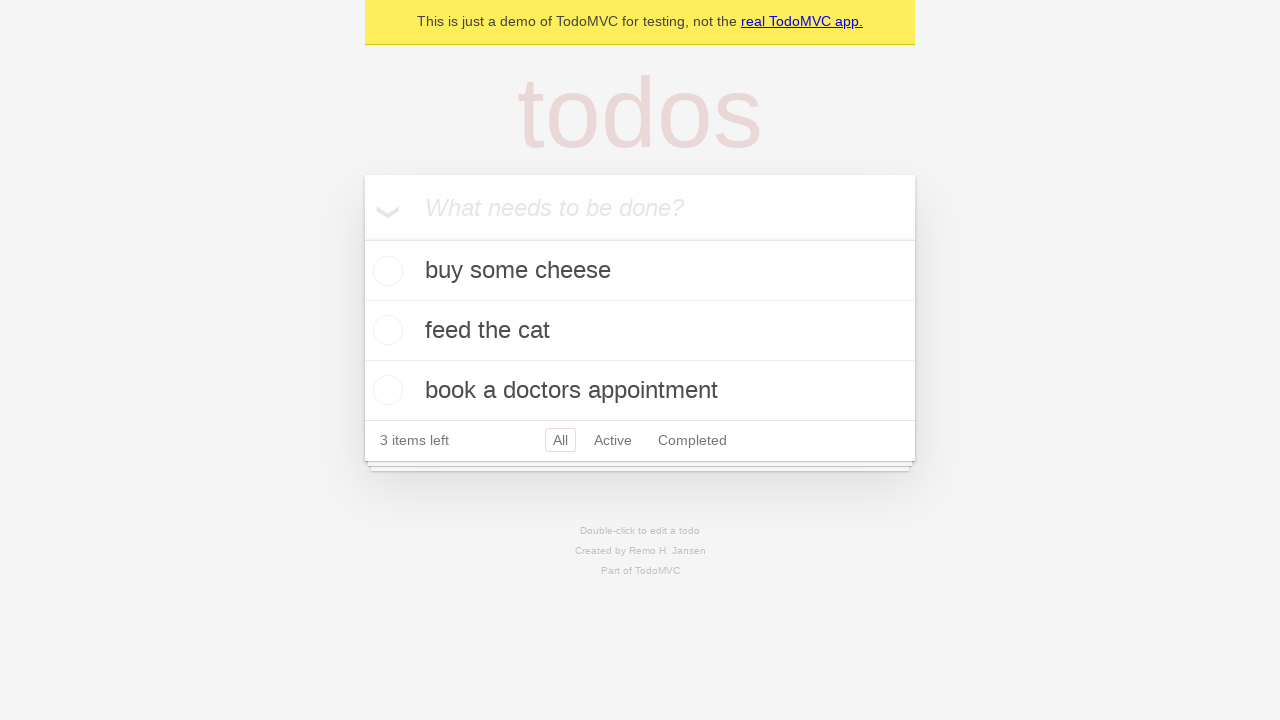